Navigates to Dropdown page and selects option 1 from the dropdown menu.

Starting URL: https://the-internet.herokuapp.com/

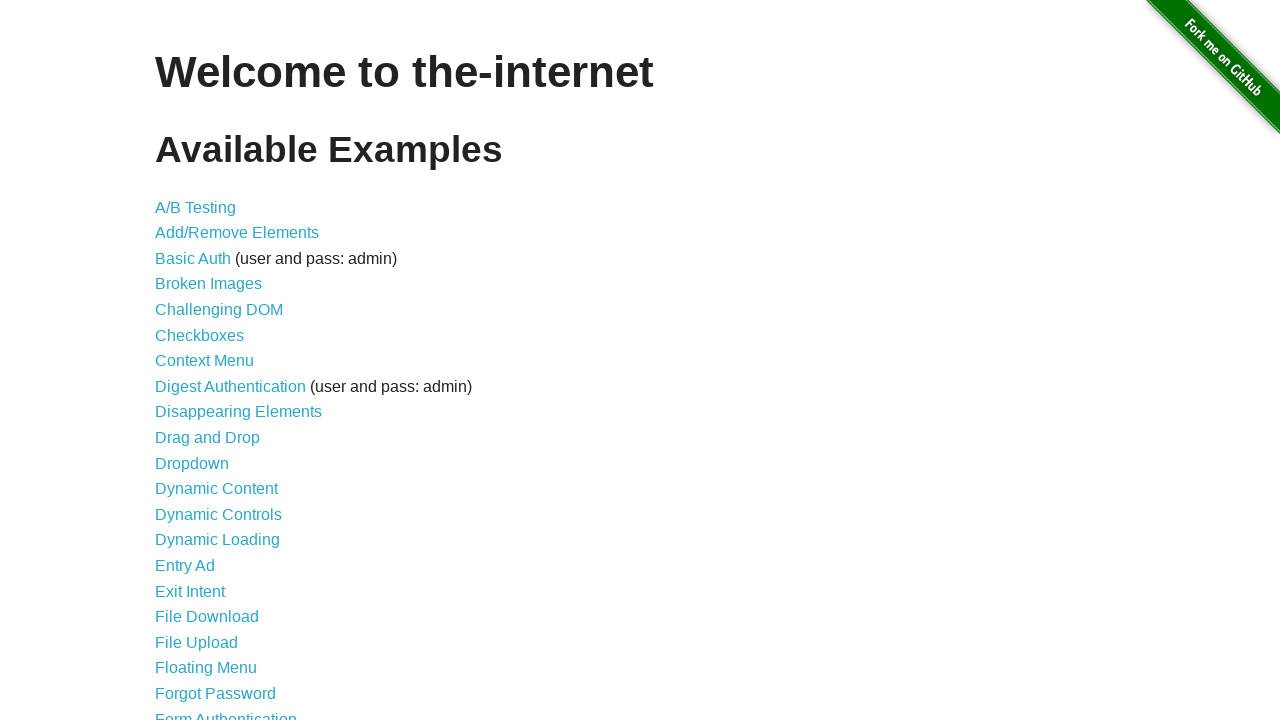

Clicked on Dropdown link at (192, 463) on xpath=//a[@href='/dropdown']
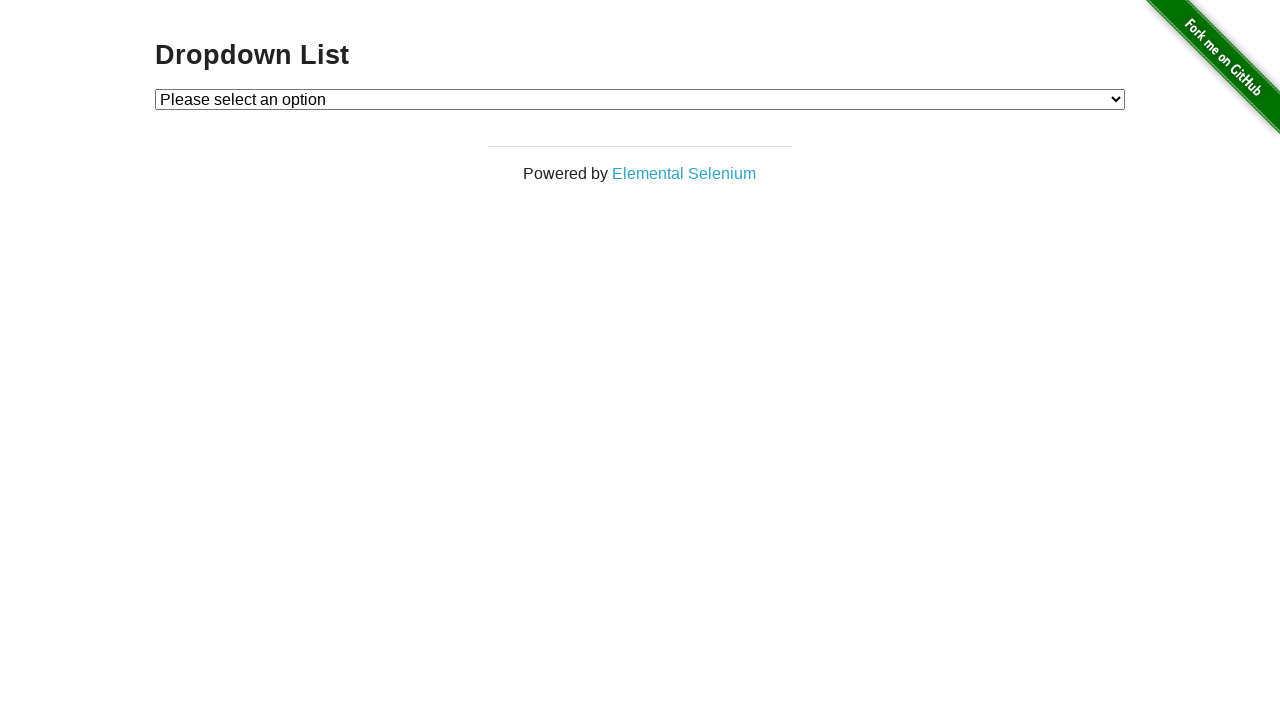

Dropdown menu loaded
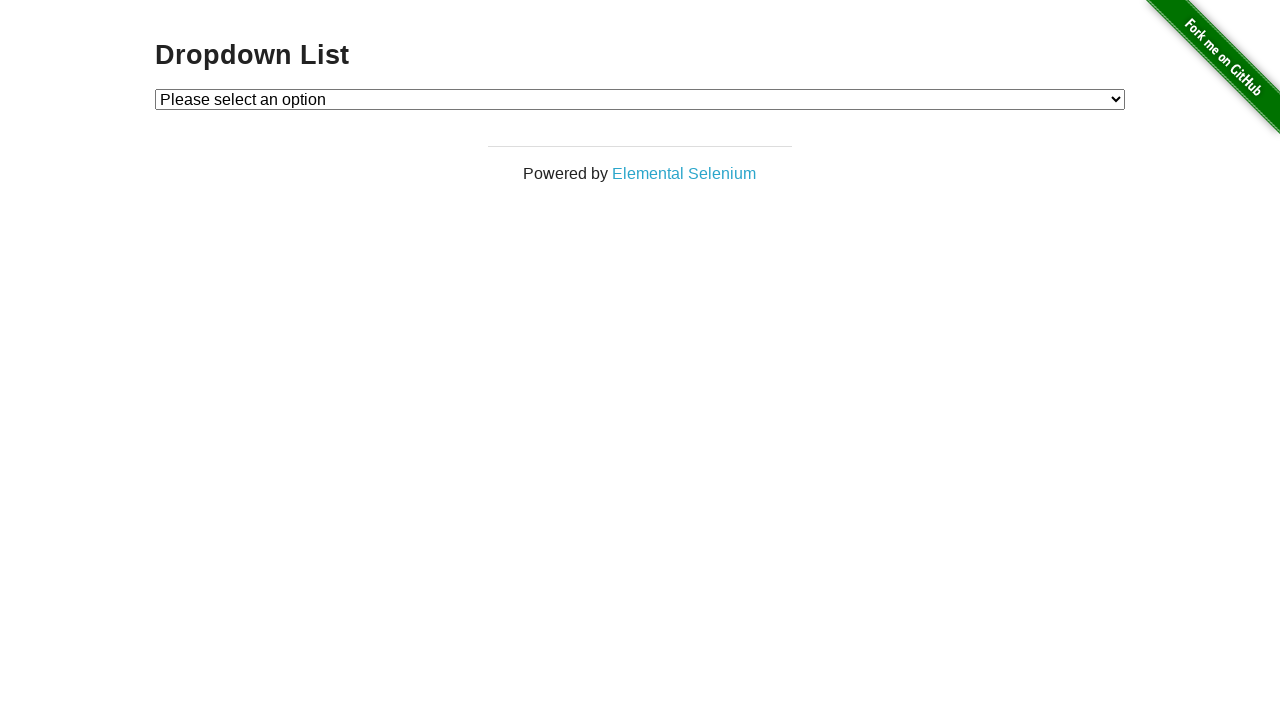

Selected option 1 from dropdown menu on #dropdown
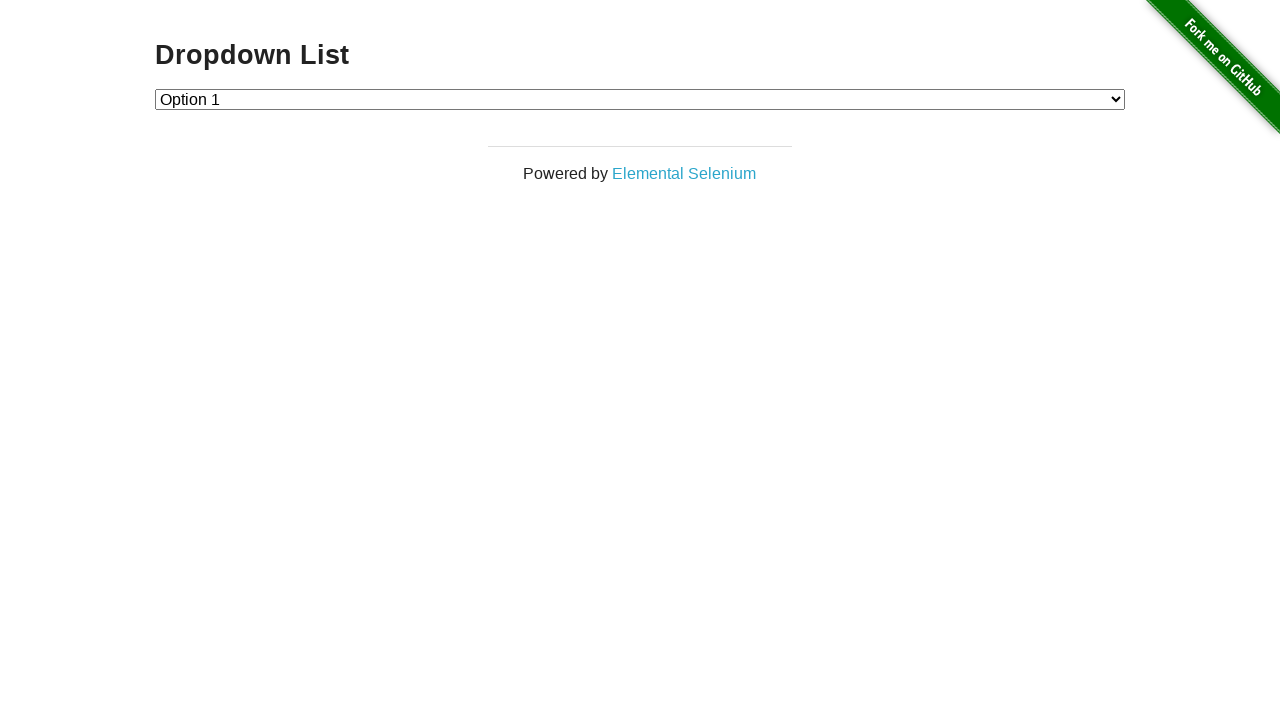

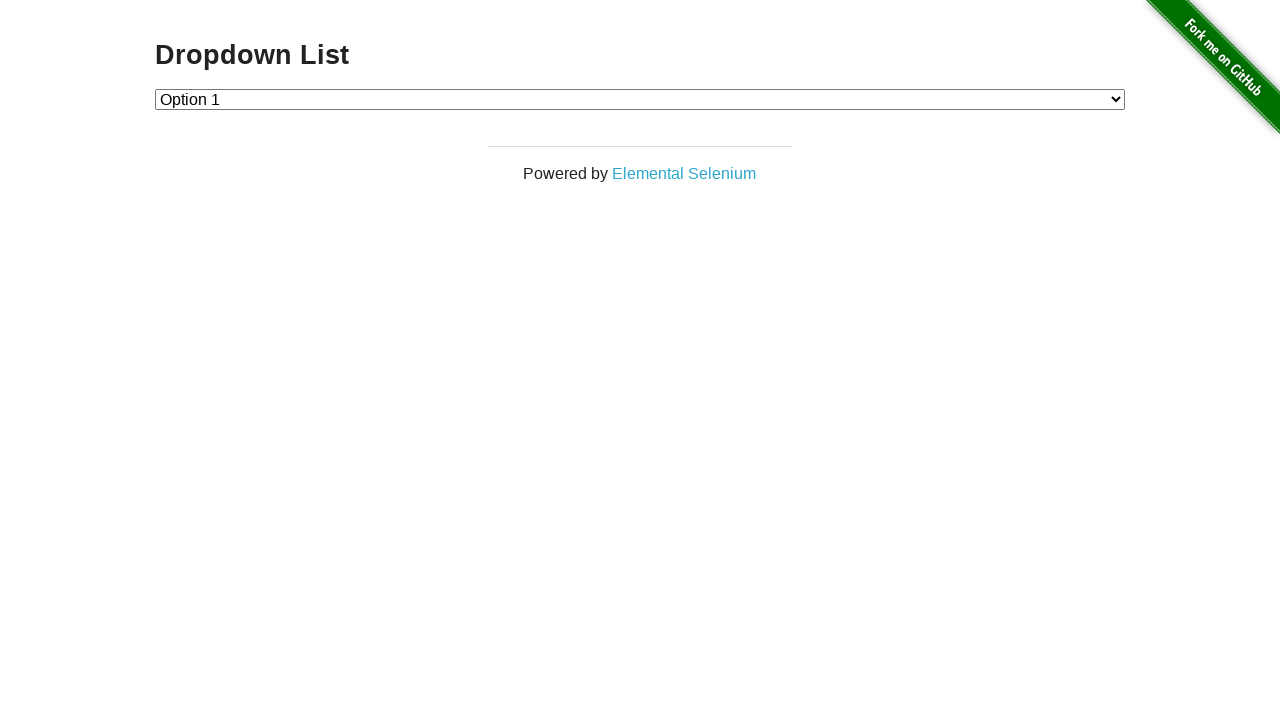